Tests clicking a JavaScript prompt button, dismissing the prompt, and verifying the result shows "null"

Starting URL: https://the-internet.herokuapp.com/javascript_alerts

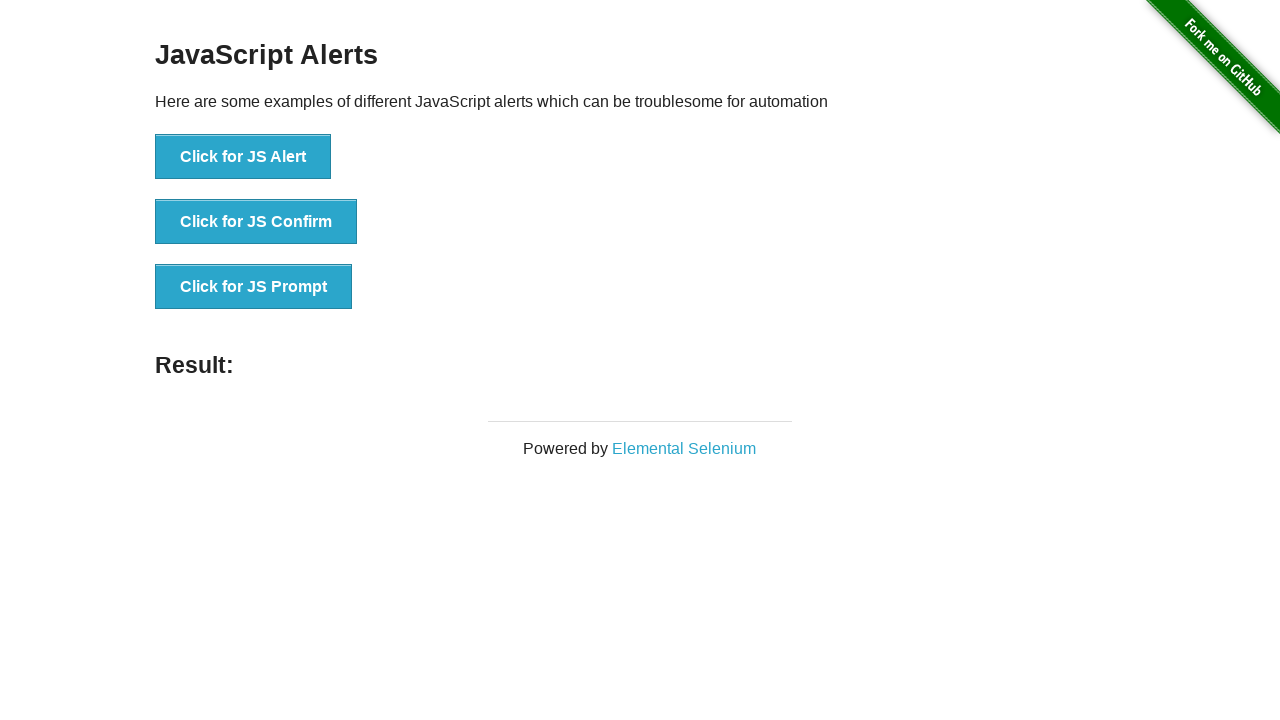

Set up dialog handler to dismiss prompts
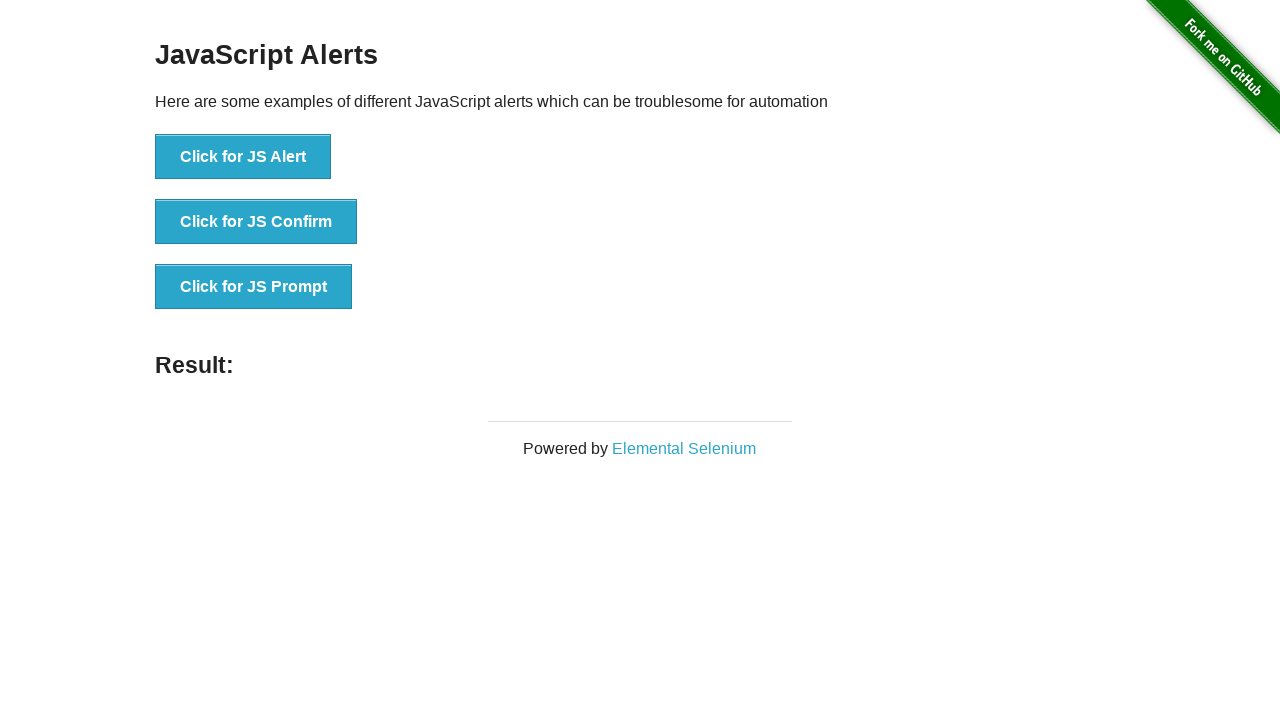

Clicked the JavaScript Prompt button at (254, 287) on li > button:has-text('Prompt')
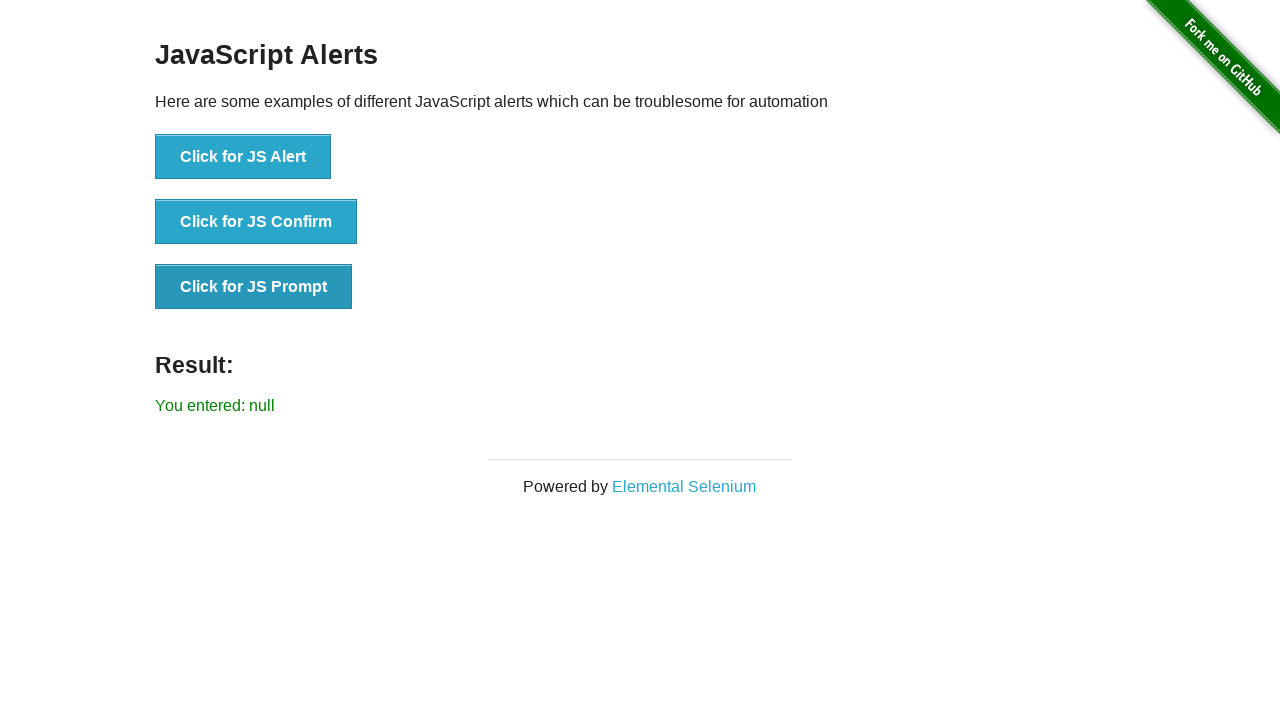

Result element appeared on the page
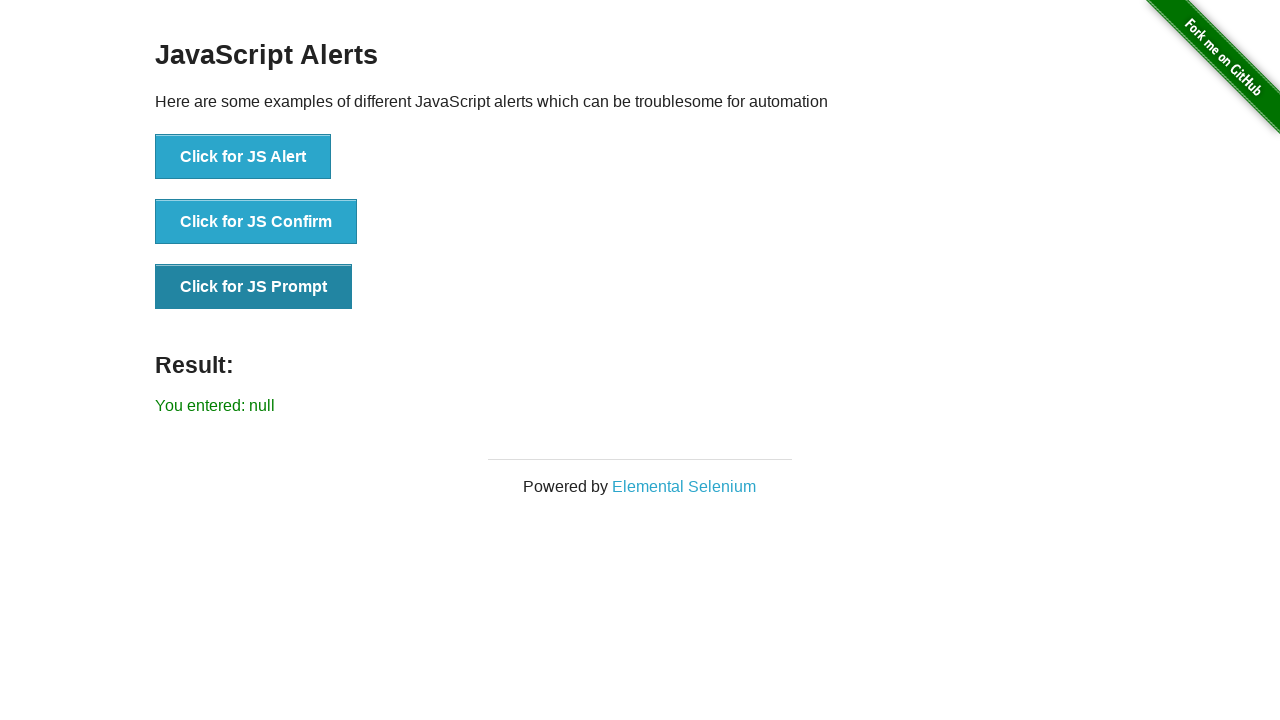

Retrieved result text from the page
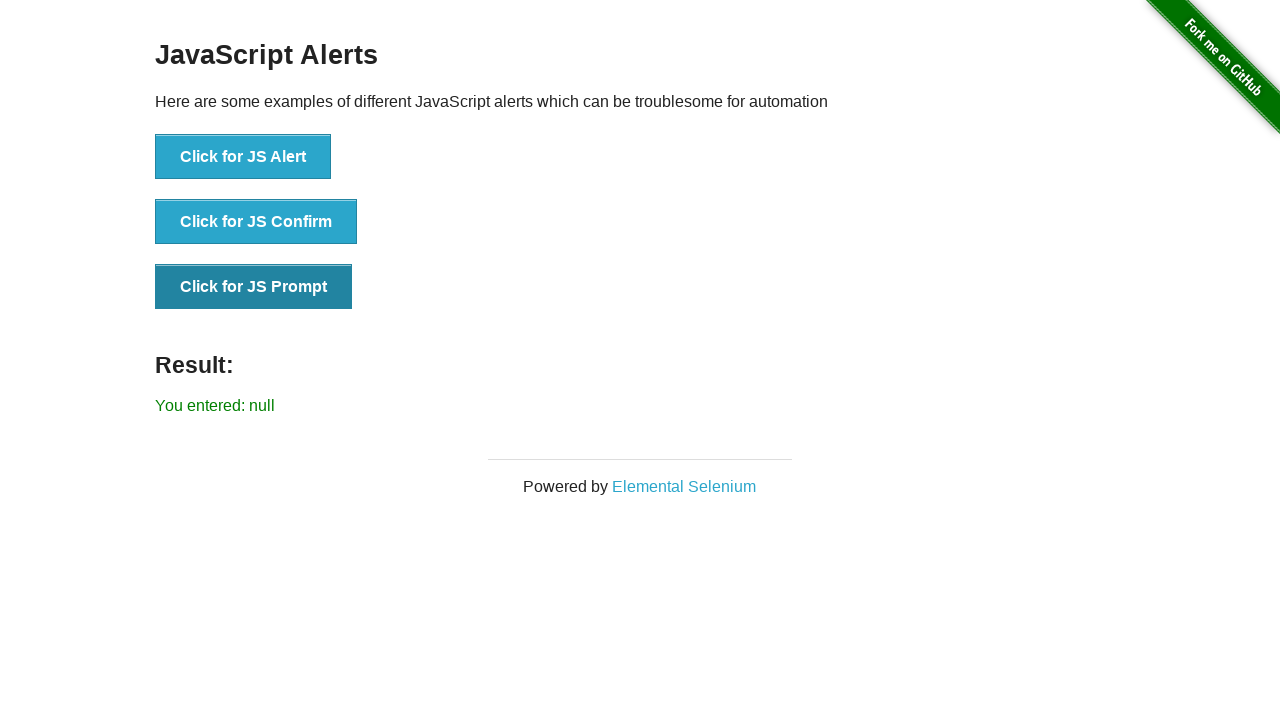

Verified result text shows 'You entered: null' after dismissing prompt
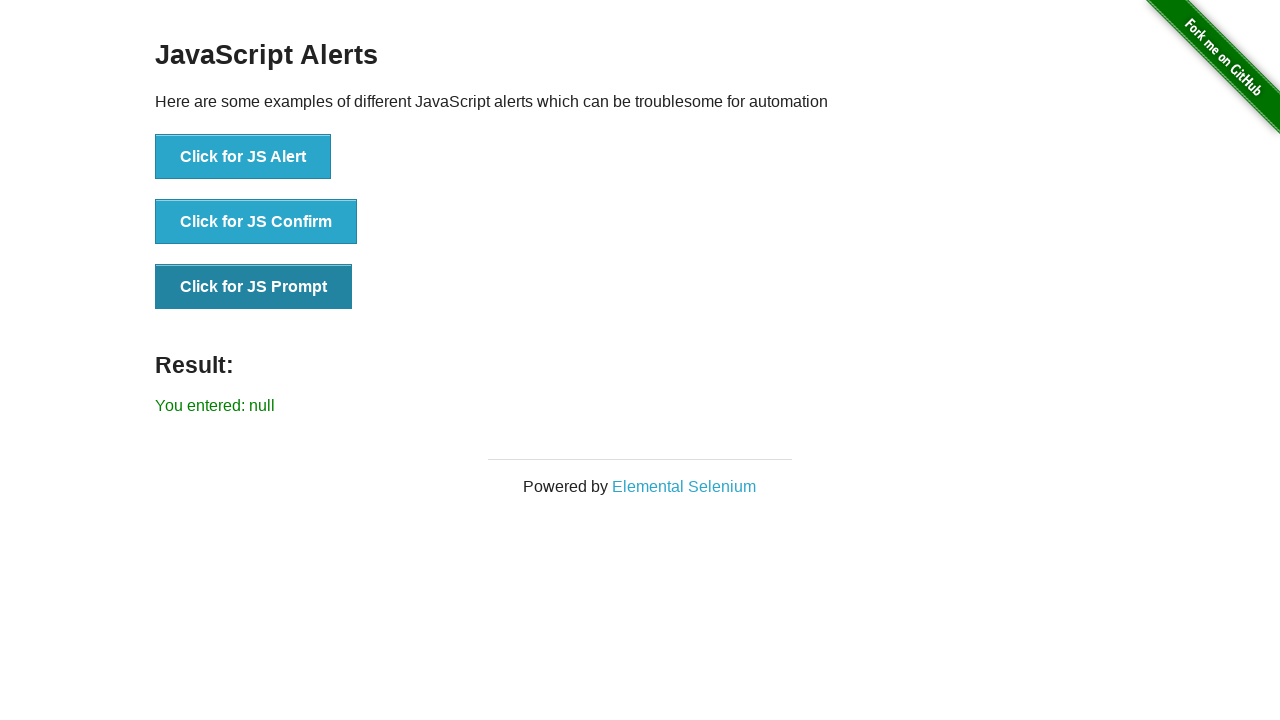

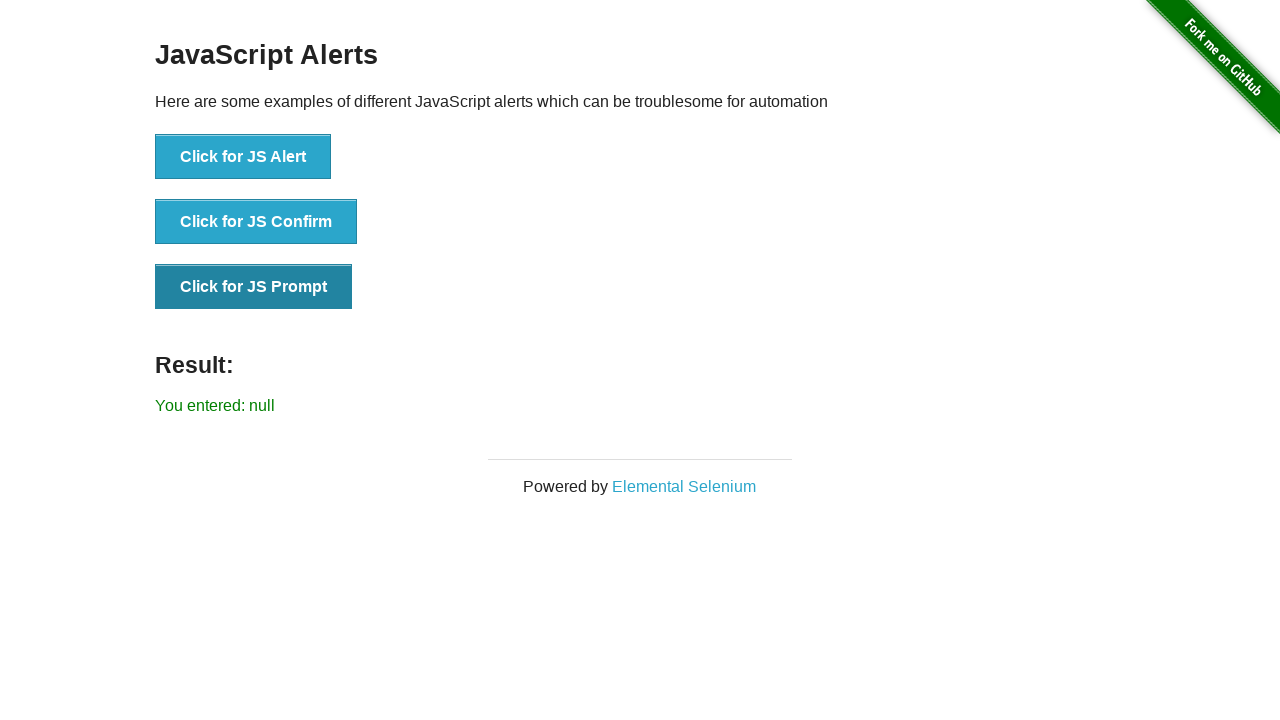